Tests the element comparison feature on the Periodic Table website by selecting two different elements from dropdown menus and verifying the comparison view updates accordingly.

Starting URL: https://id.periodic-table.io/compare

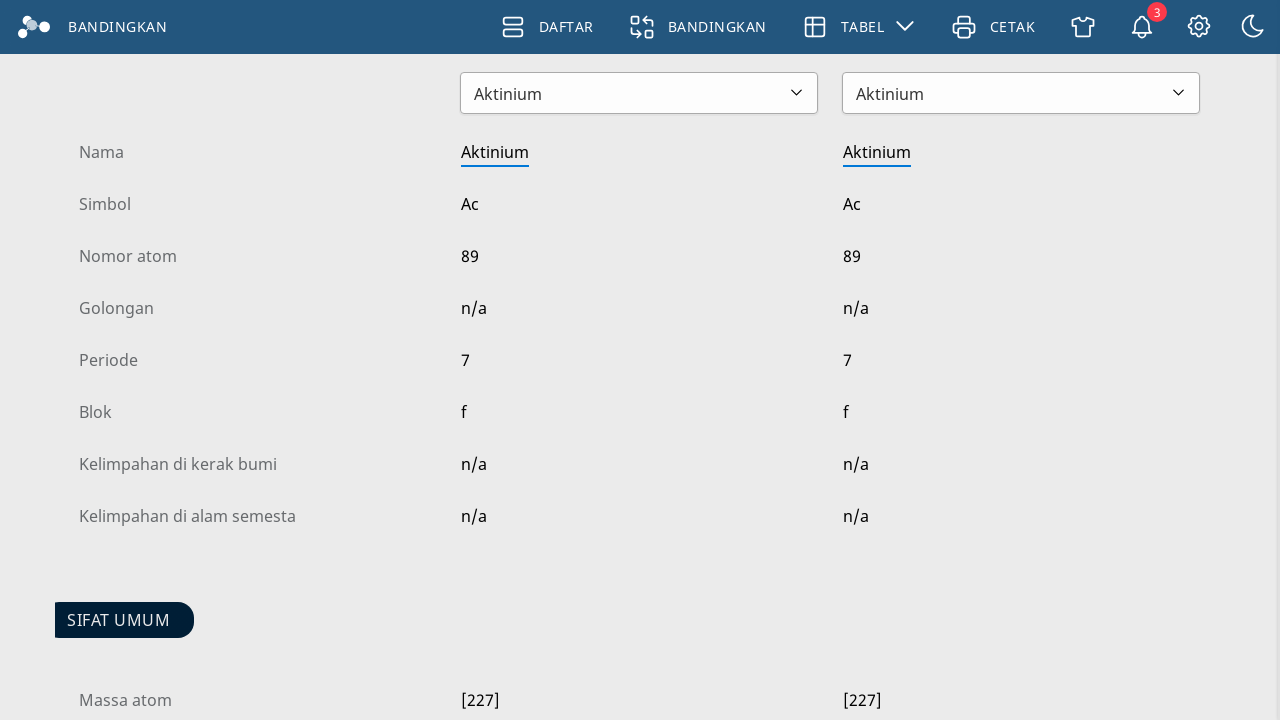

Selected Helium (ele2) from first element dropdown on #firstElement
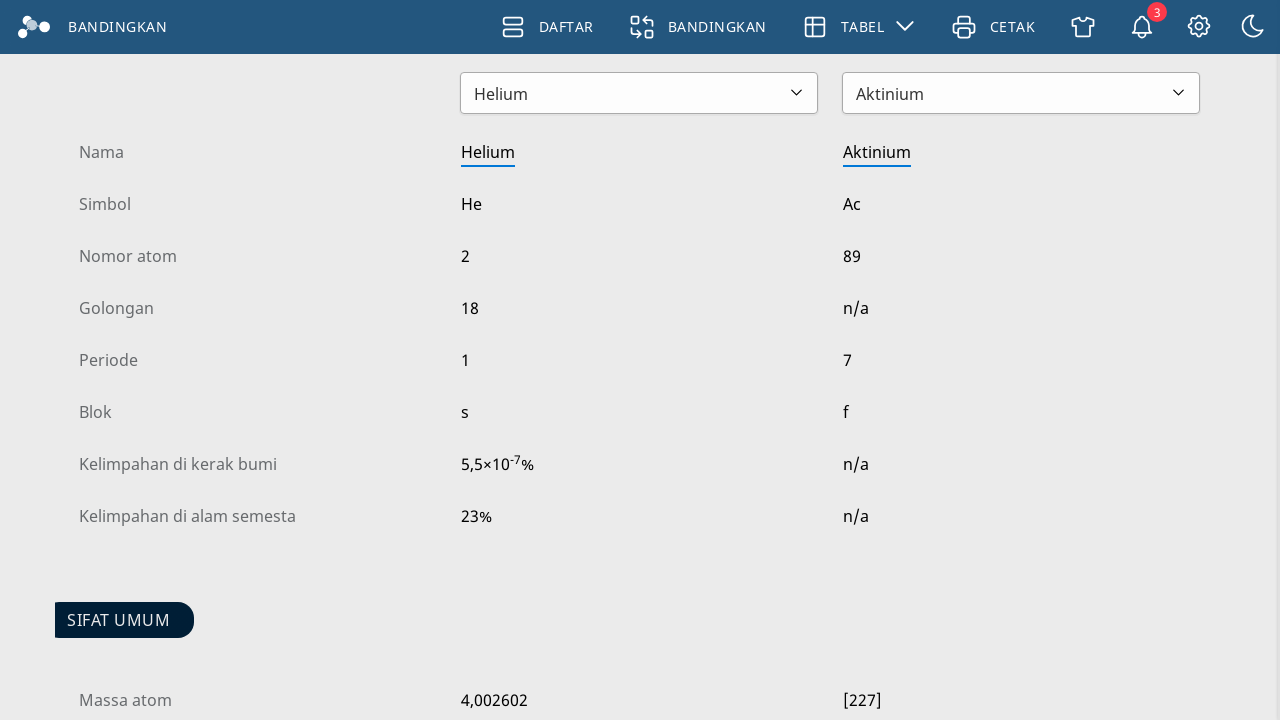

Selected Carbon (ele6) from second element dropdown on #secondElement
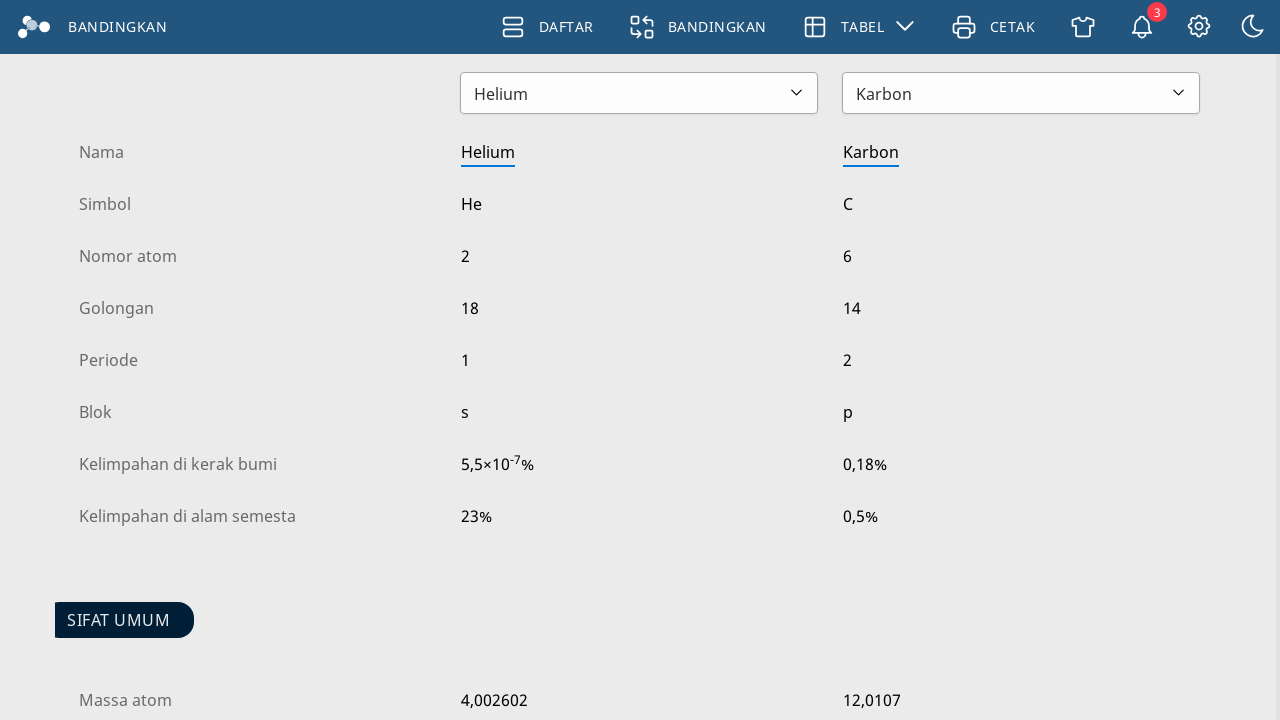

Waited for first element name (Helium) to appear in comparison view
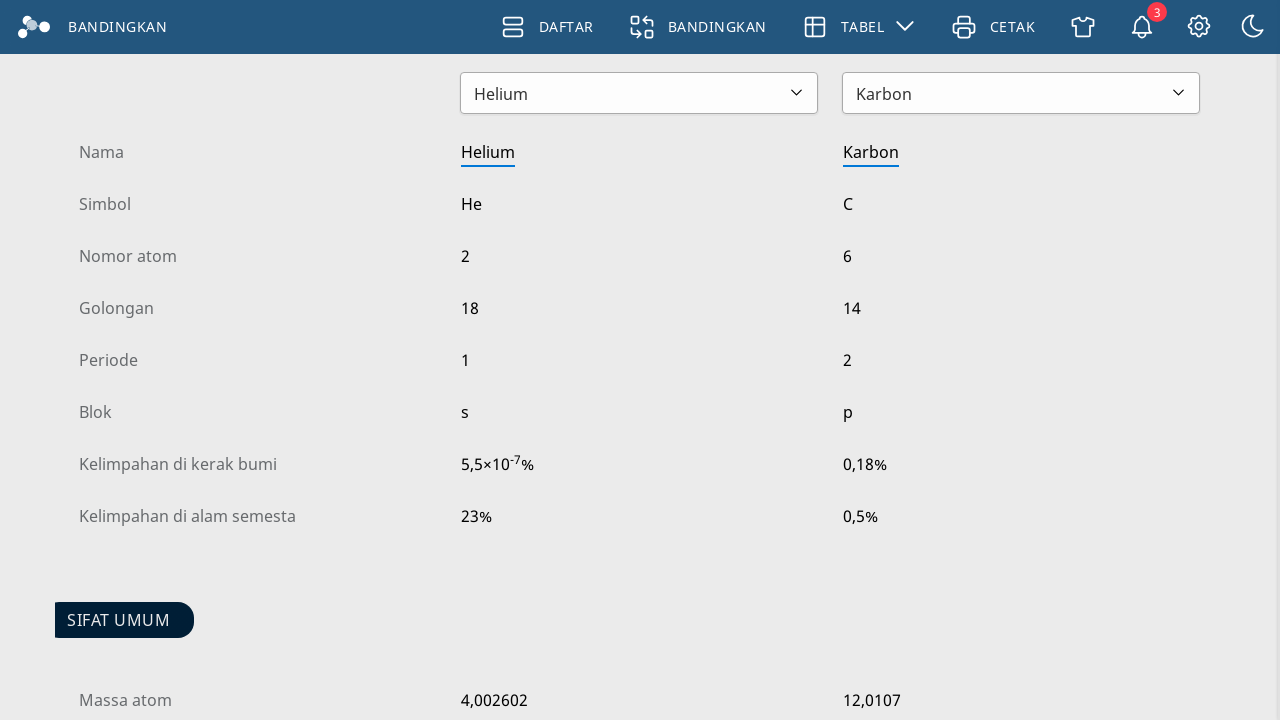

Waited for second element name (Karbon) to appear in comparison view
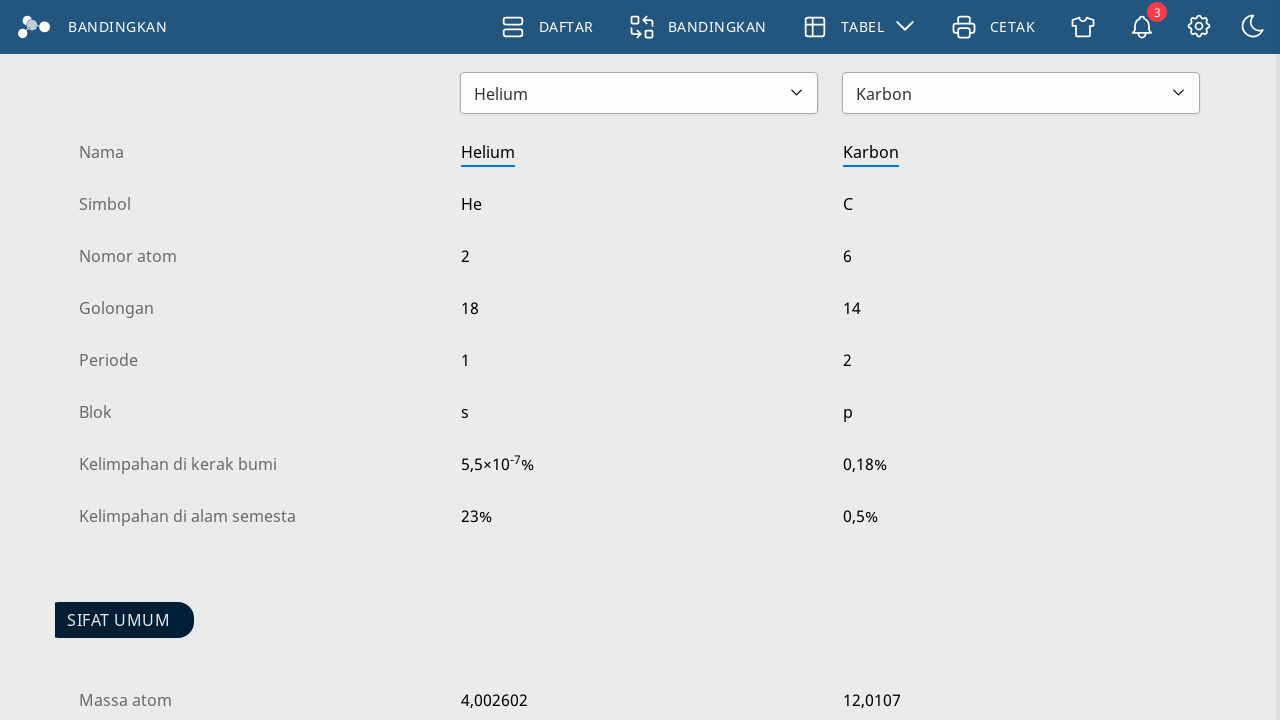

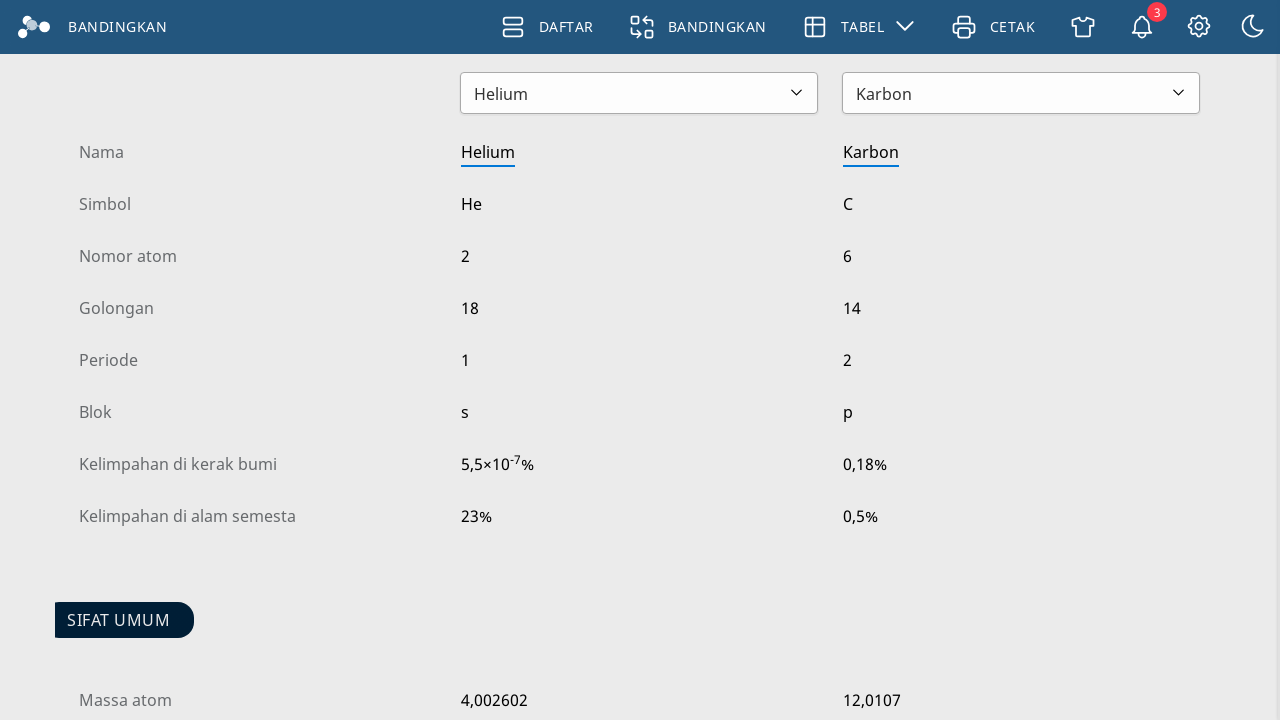